Tests that clicking the theme toggle button adds the 'dark-theme' class to the body element, switching from light to dark mode.

Starting URL: https://hradiladam.github.io/calculator/

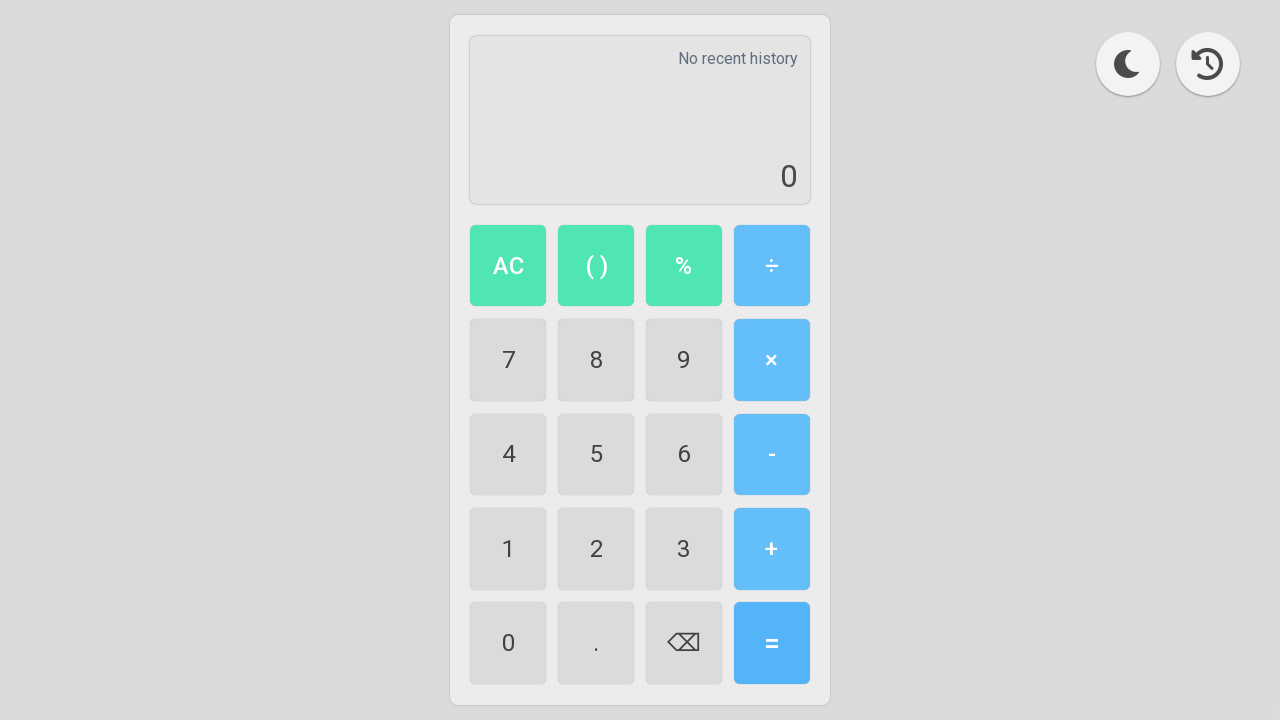

Evaluated initial dark-theme class presence on body element
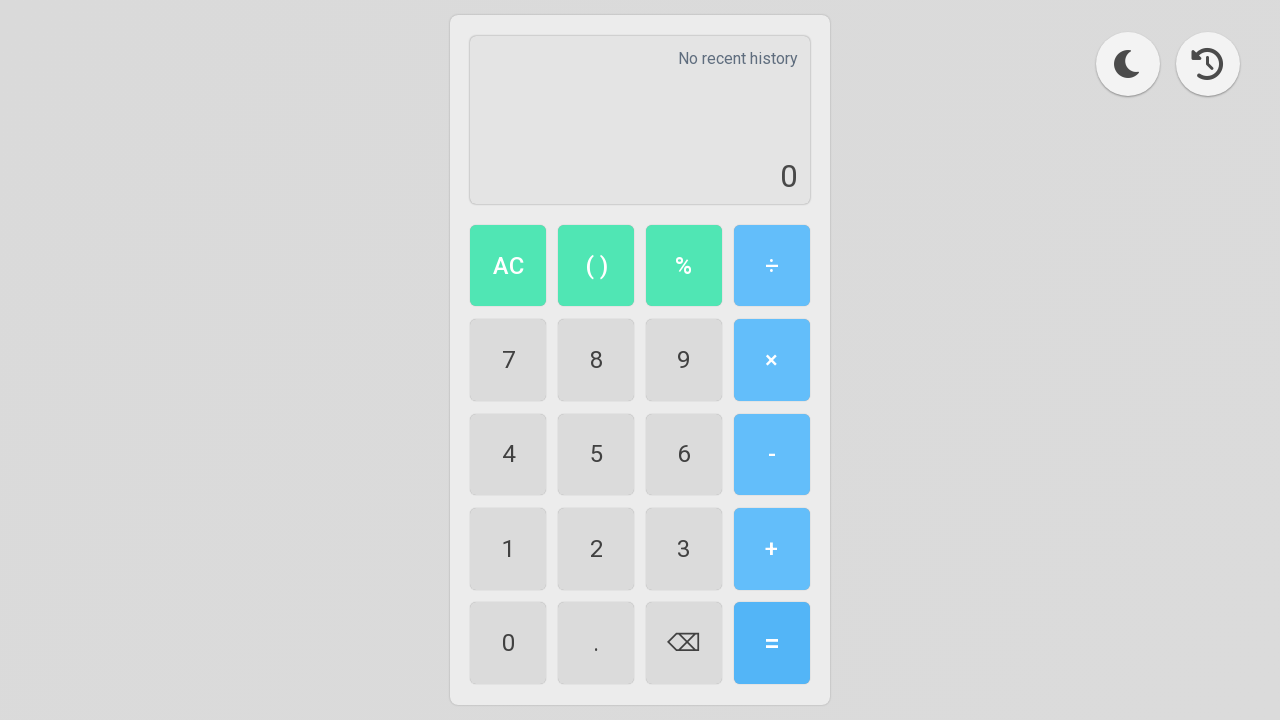

Verified that initial state is light mode (no dark-theme class)
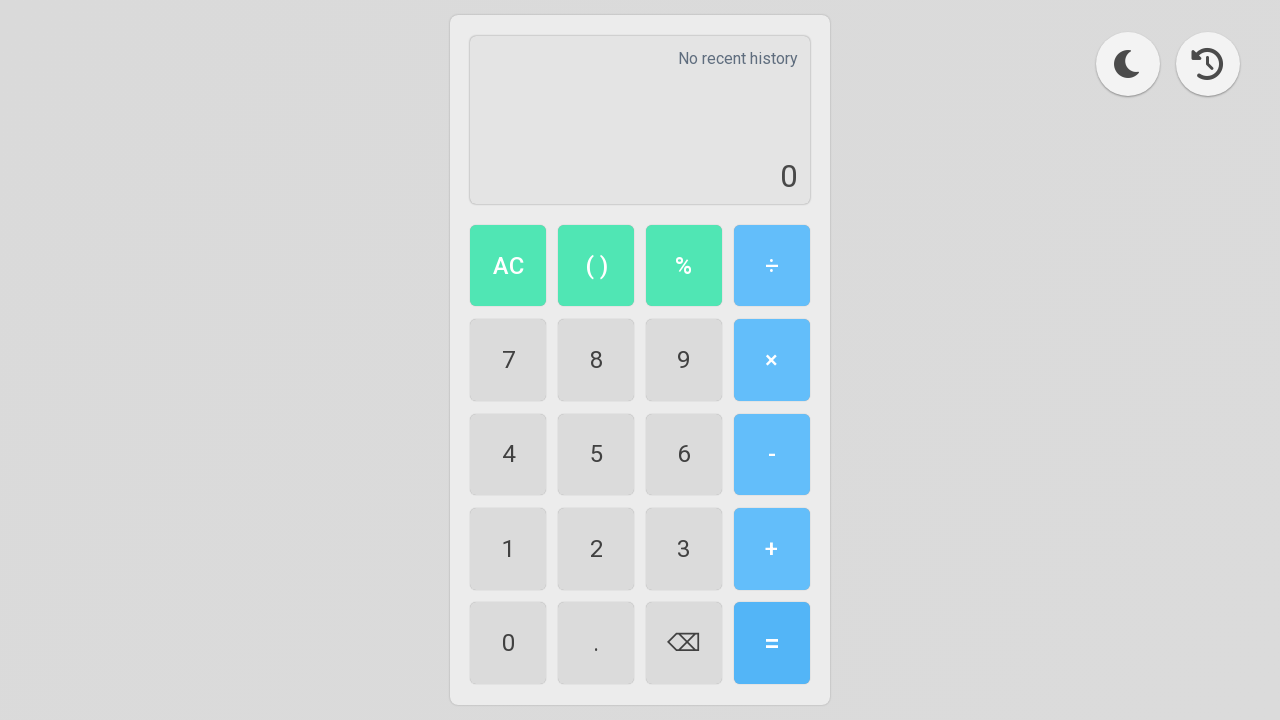

Clicked the theme switch button at (1128, 64) on #theme-switch
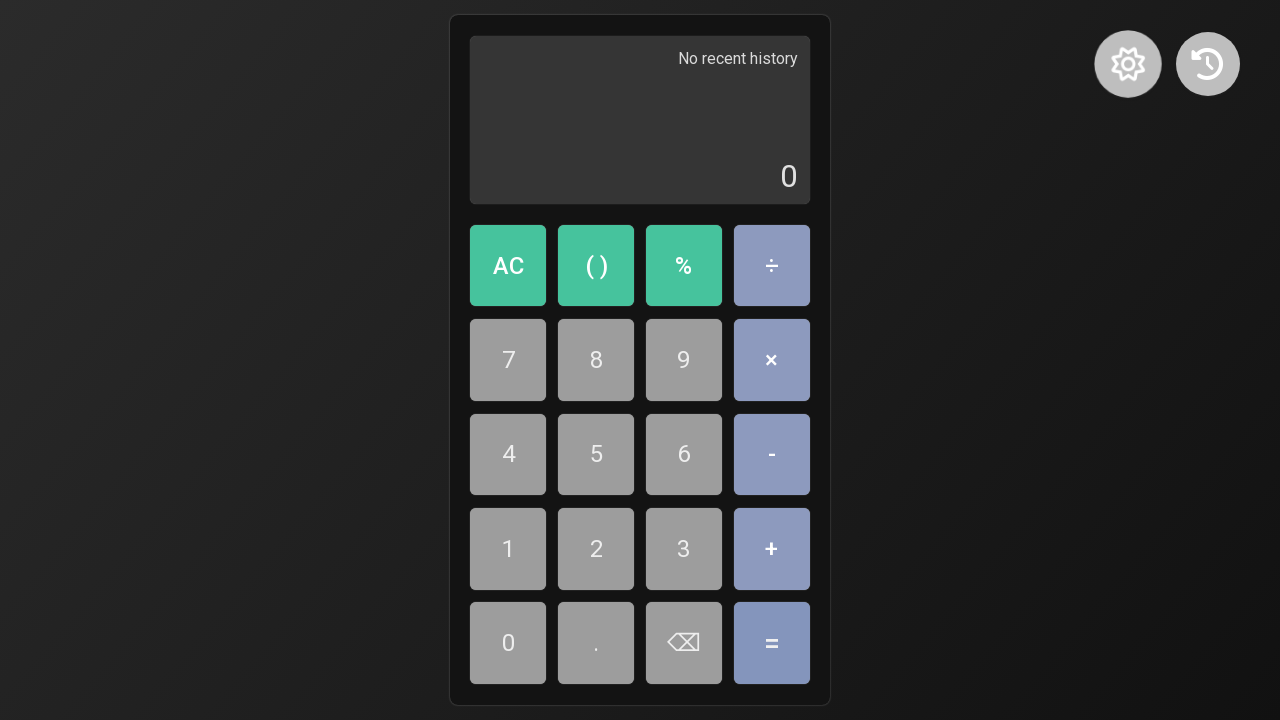

Evaluated dark-theme class presence on body element after theme switch
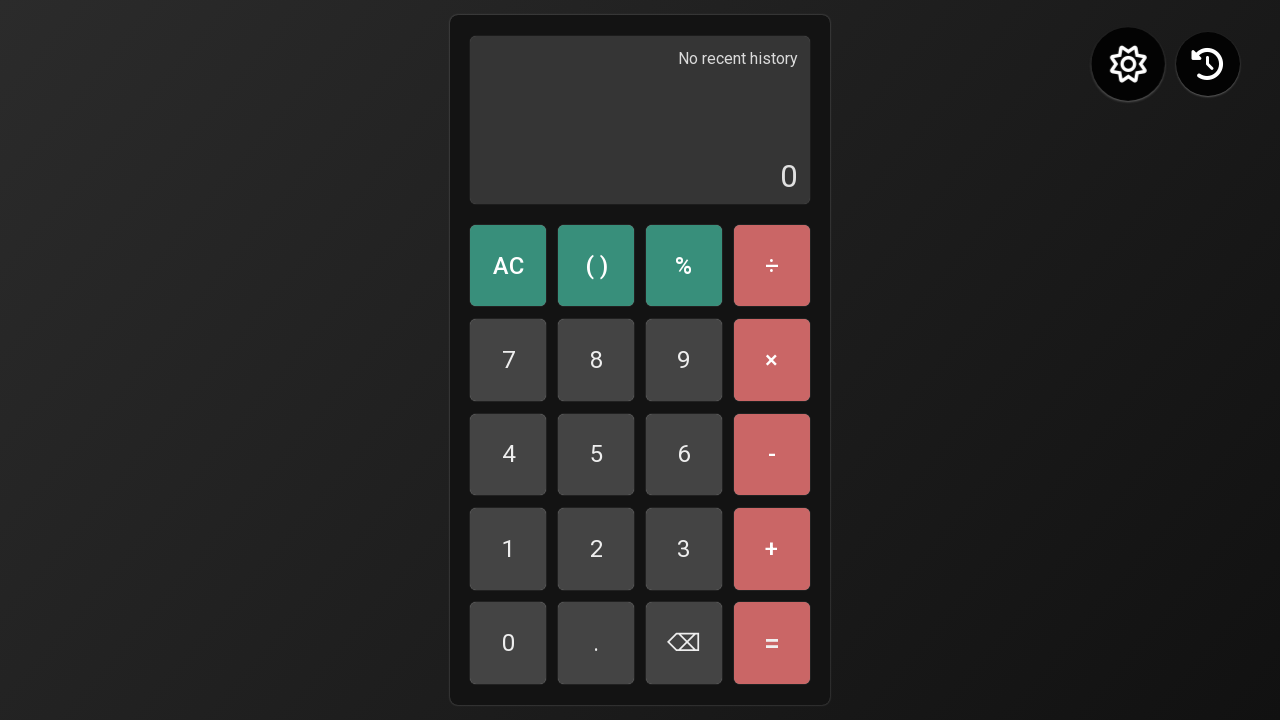

Verified that dark-theme class is now present on body element (dark mode active)
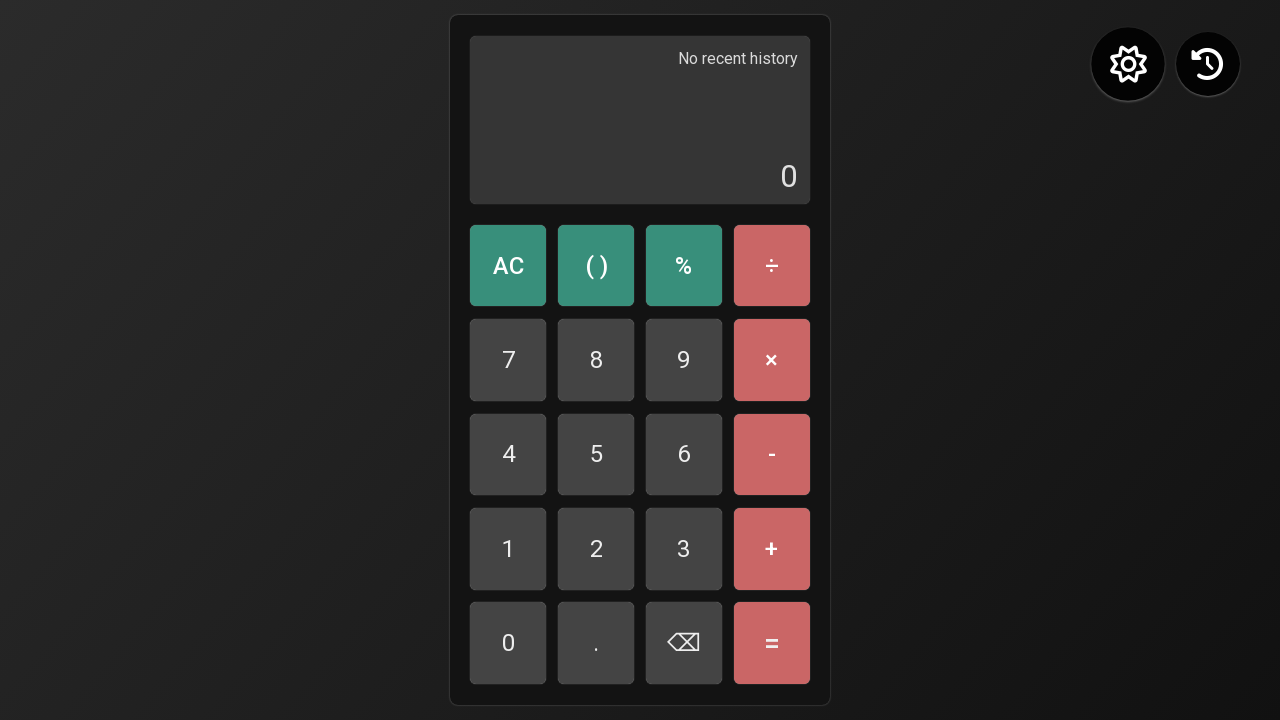

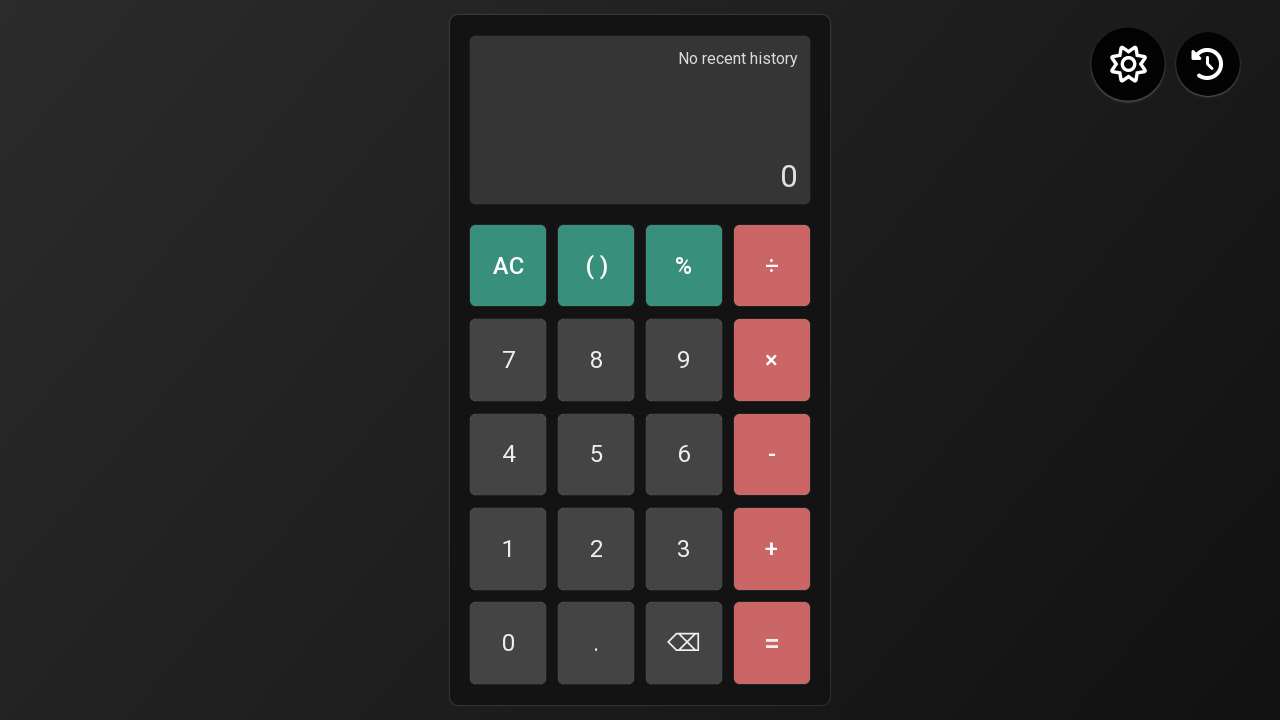